Navigates to the Globoforce website and verifies that the page title matches the expected value for the homepage.

Starting URL: https://www.globoforce.com/

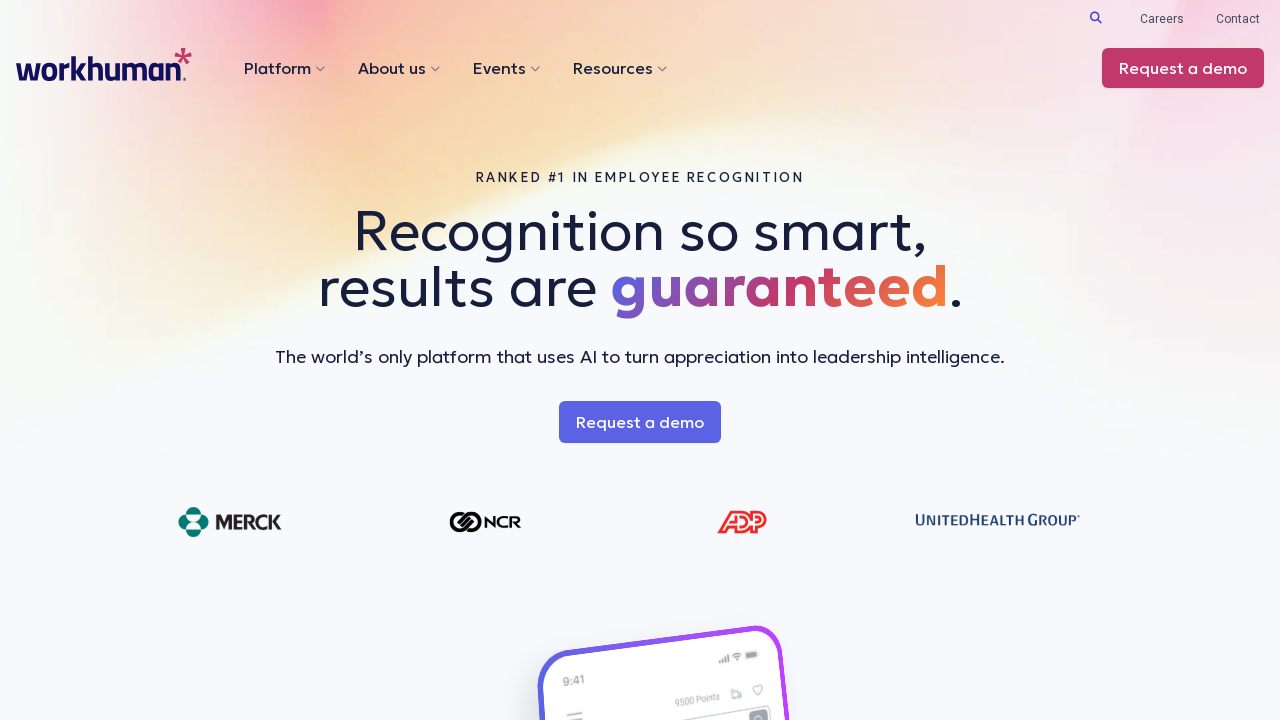

Waited for page to reach domcontentloaded state
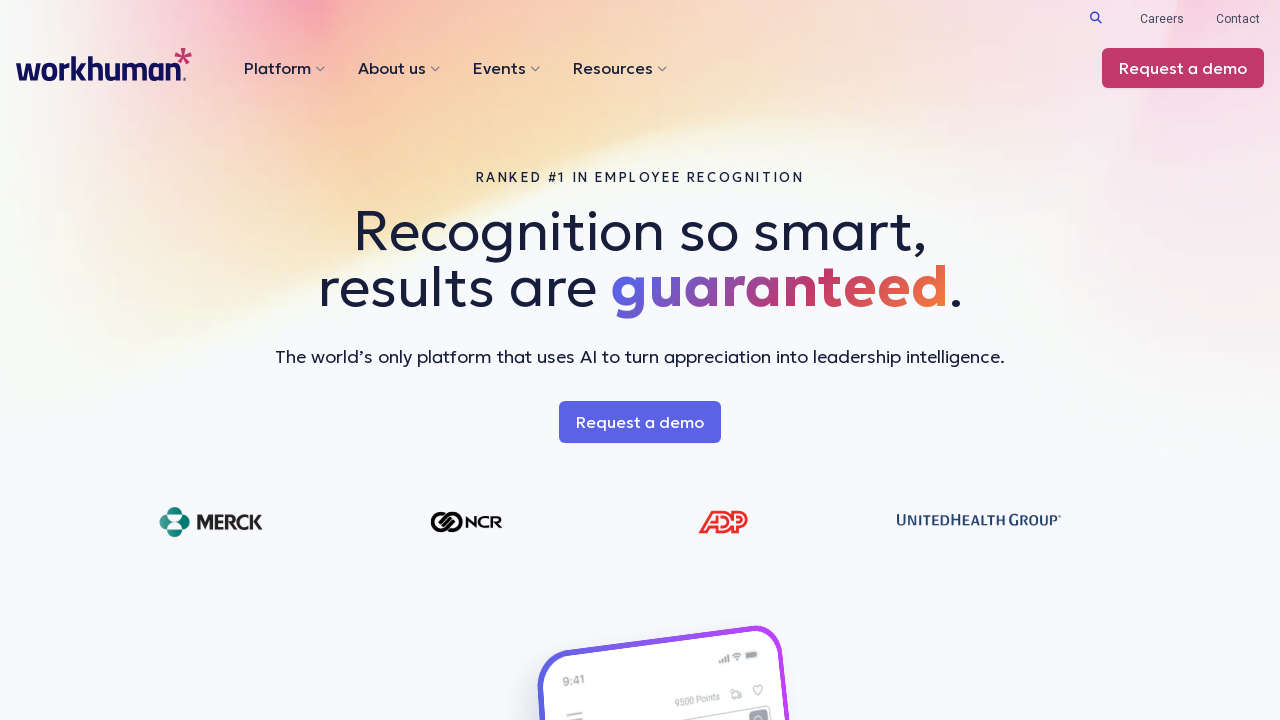

Verified page title contains 'Globoforce' or 'Workhuman' - actual title: #1 in Employee Recognition Software | Workhuman
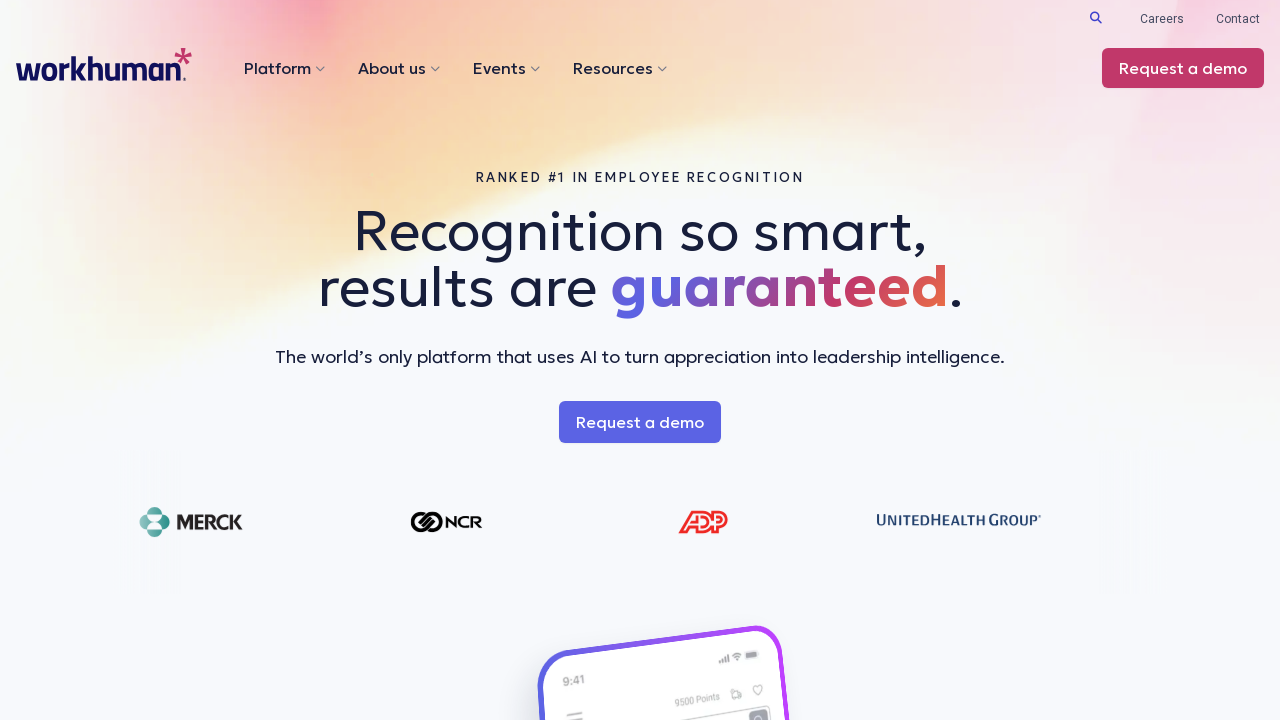

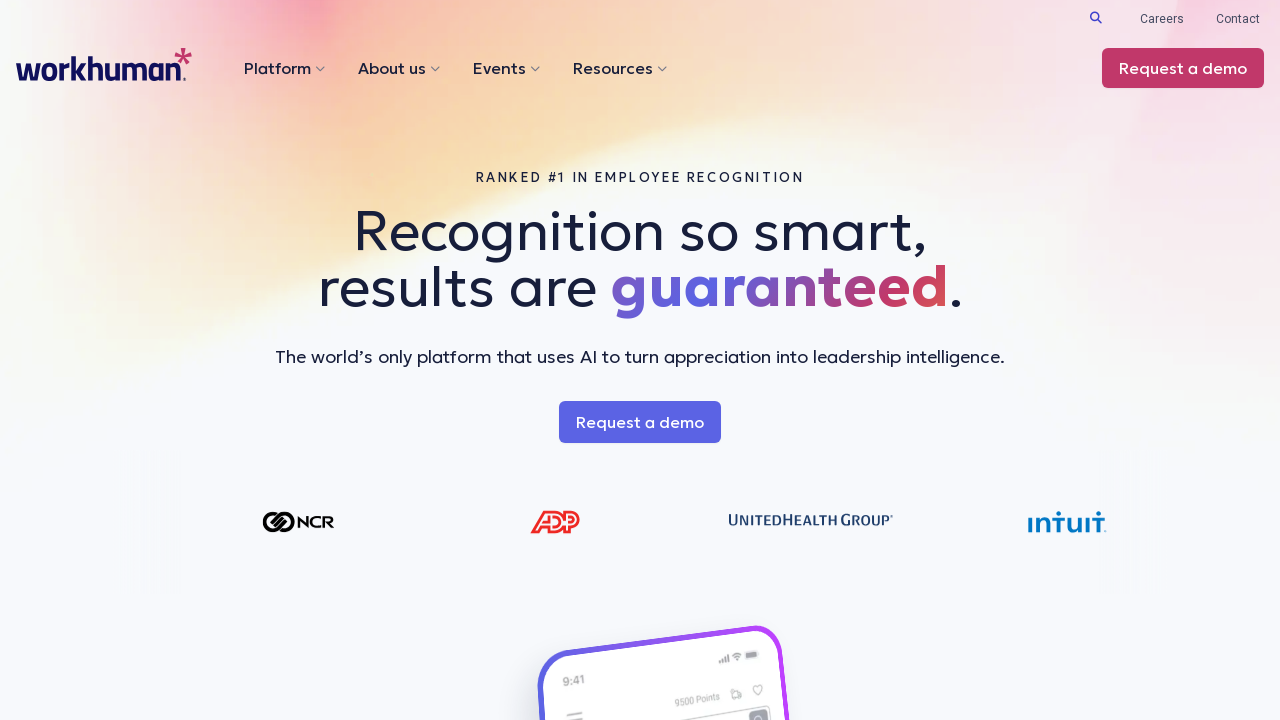